Tests filtering to display only active (uncompleted) todo items

Starting URL: https://demo.playwright.dev/todomvc

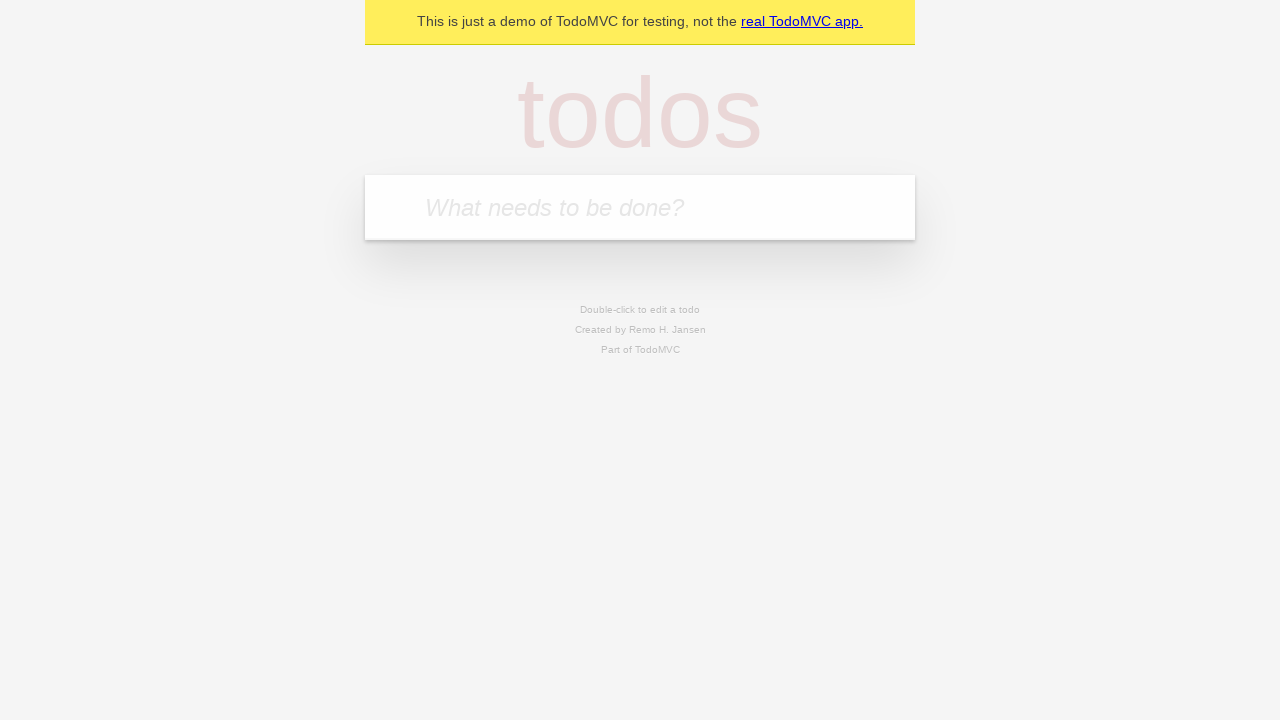

Filled todo input with 'buy some cheese' on internal:attr=[placeholder="What needs to be done?"i]
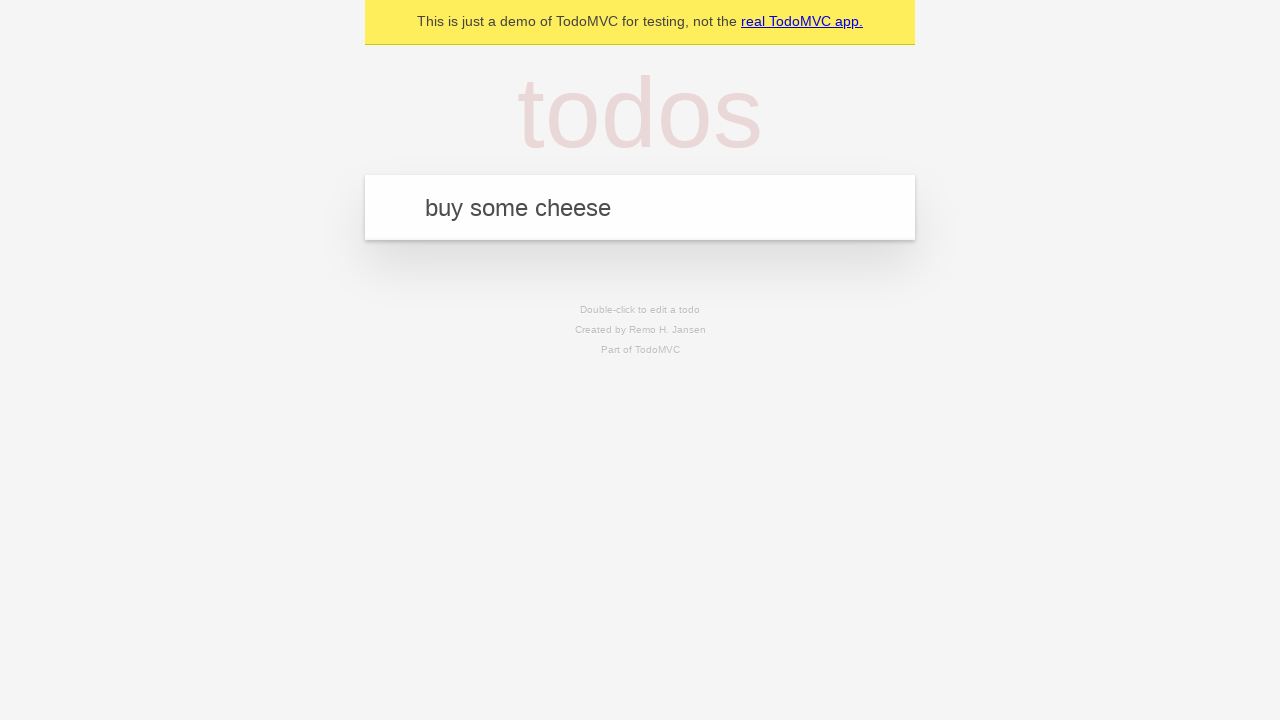

Pressed Enter to create todo 'buy some cheese' on internal:attr=[placeholder="What needs to be done?"i]
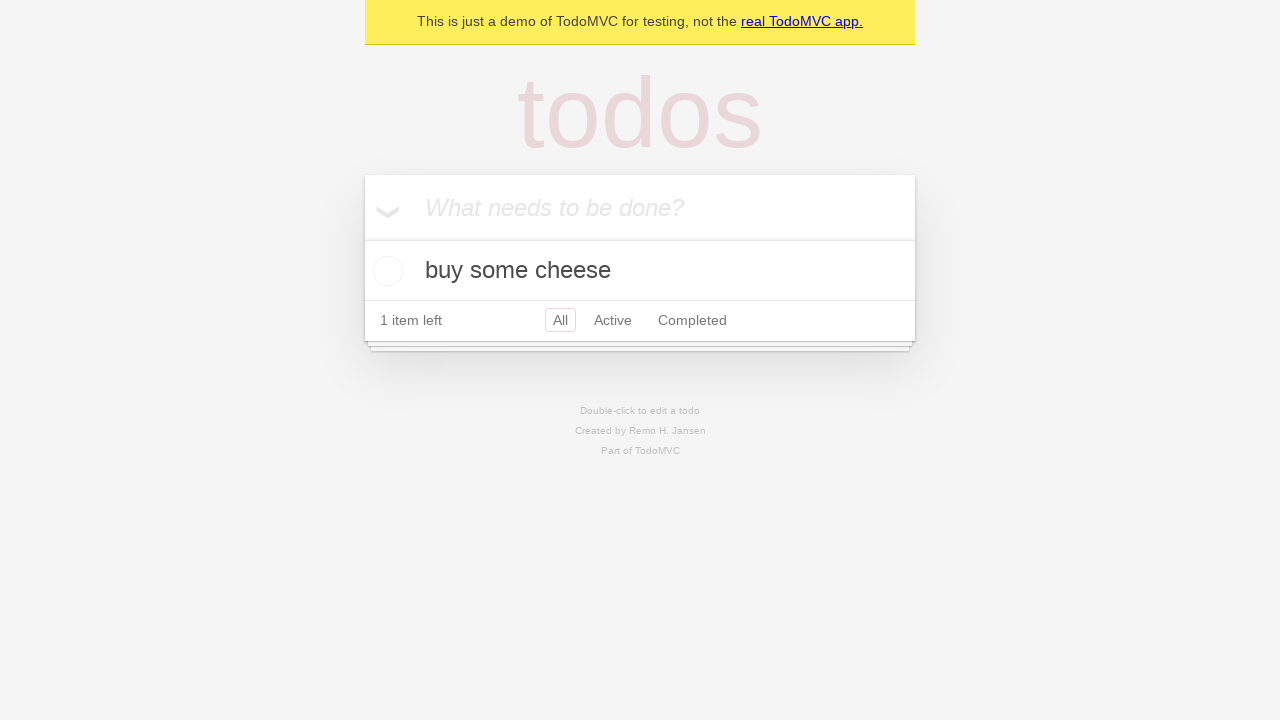

Filled todo input with 'feed the cat' on internal:attr=[placeholder="What needs to be done?"i]
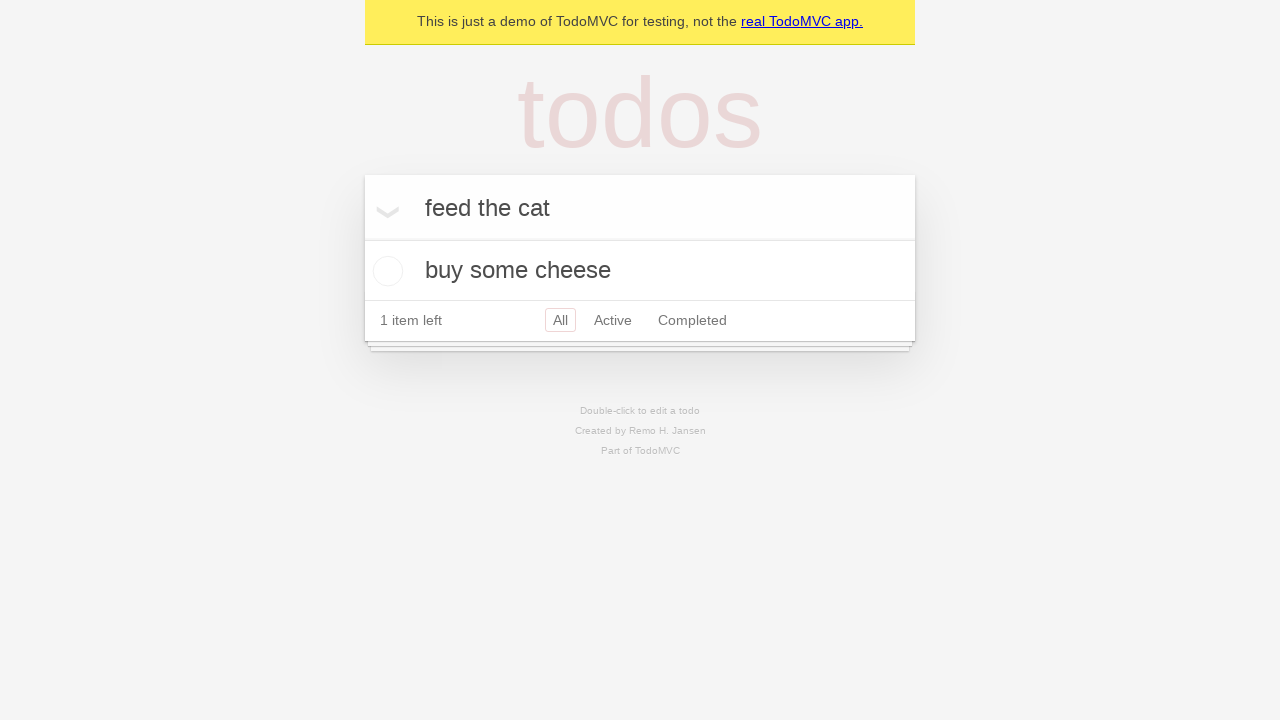

Pressed Enter to create todo 'feed the cat' on internal:attr=[placeholder="What needs to be done?"i]
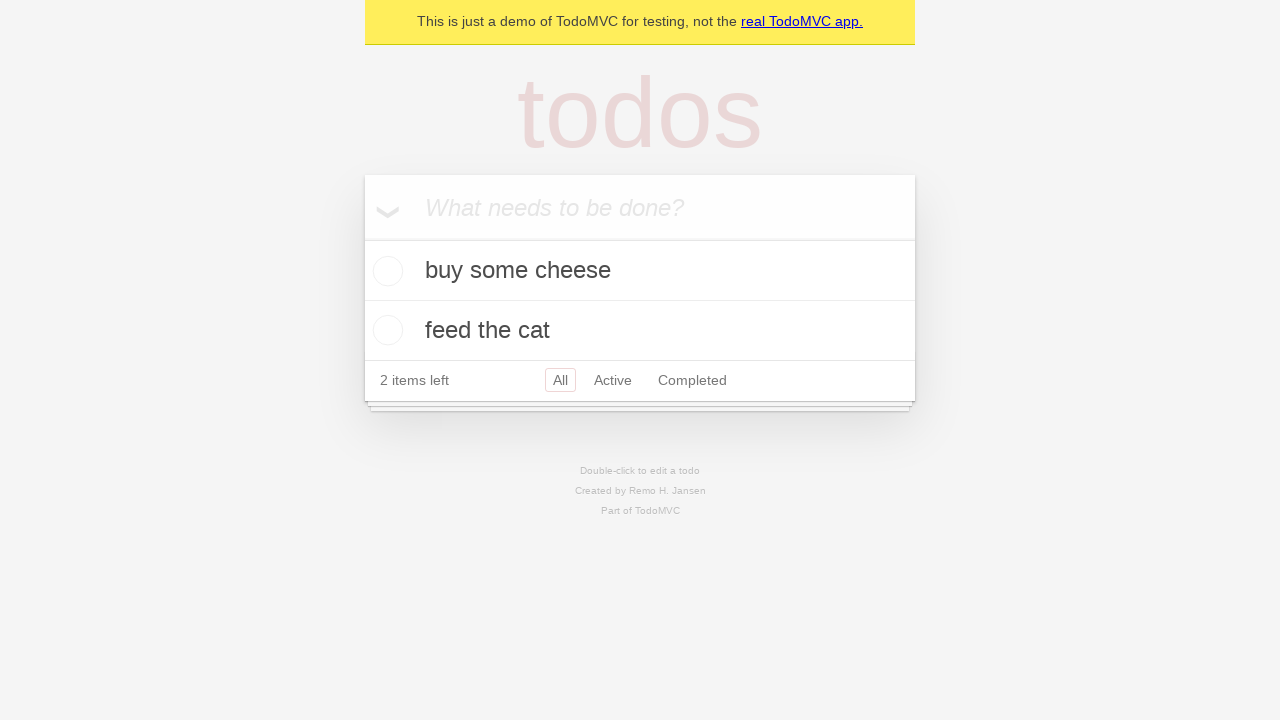

Filled todo input with 'book a doctors appointment' on internal:attr=[placeholder="What needs to be done?"i]
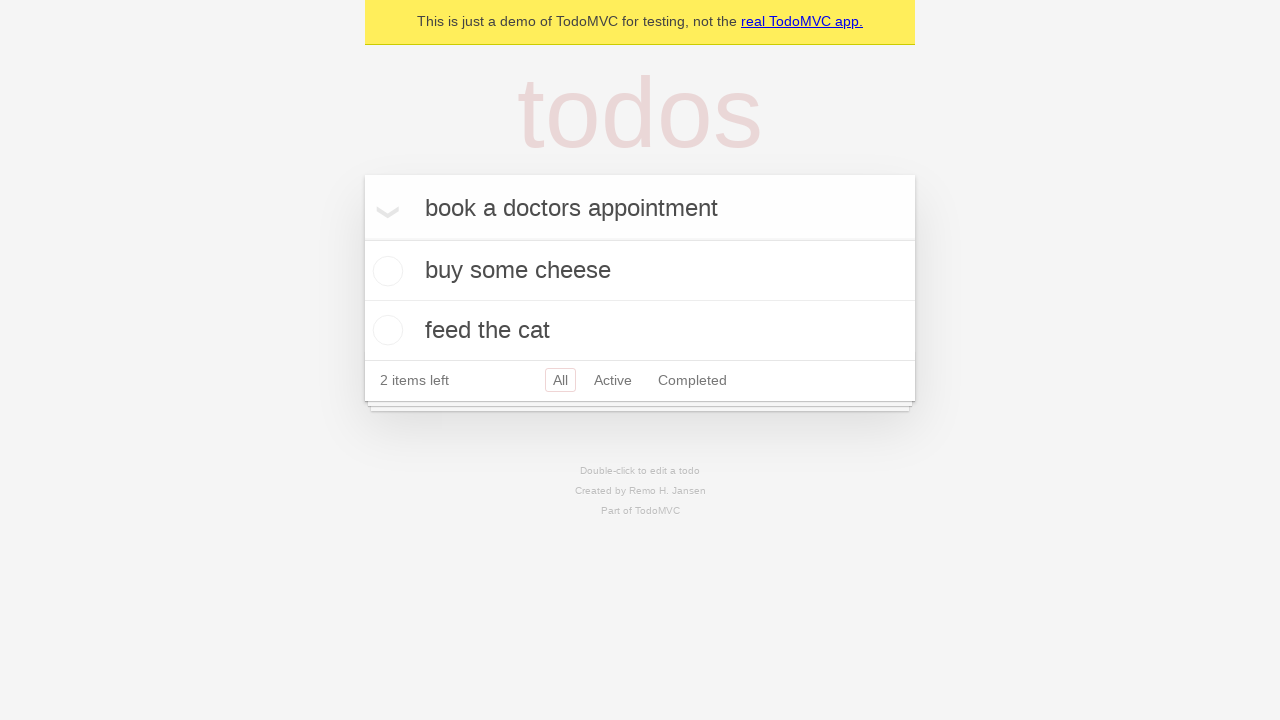

Pressed Enter to create todo 'book a doctors appointment' on internal:attr=[placeholder="What needs to be done?"i]
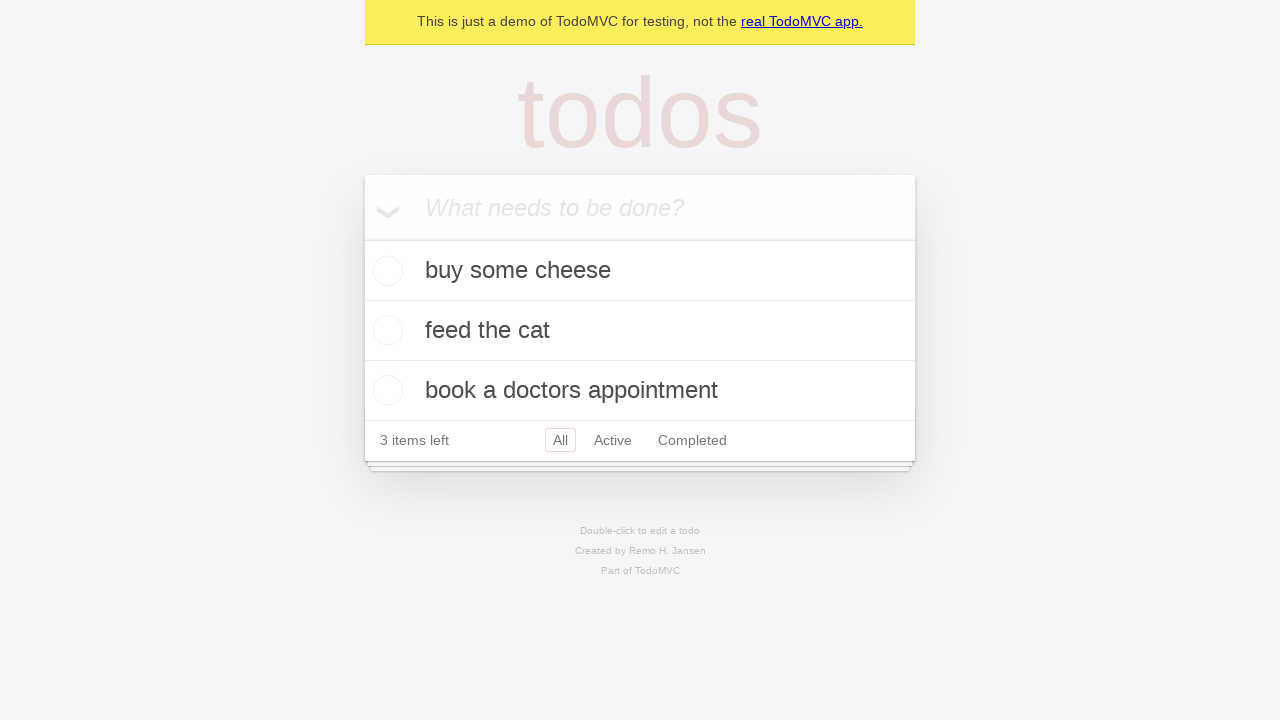

Waited for all 3 todos to be created
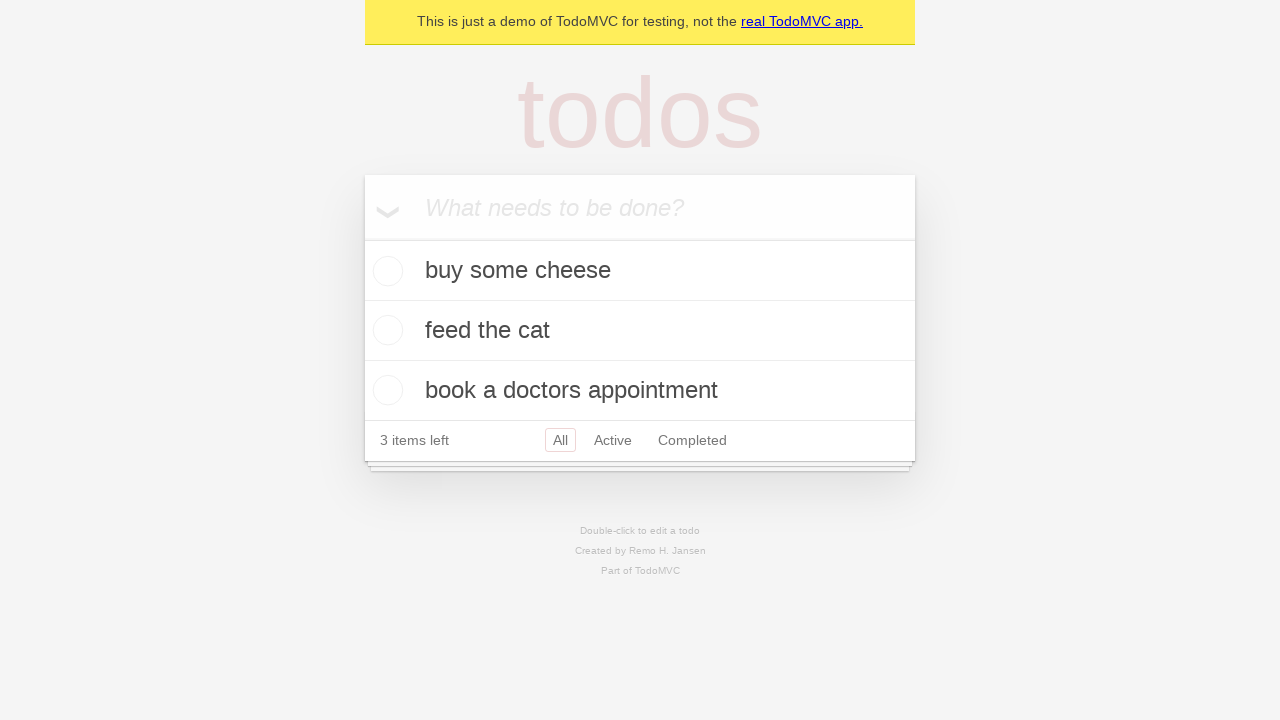

Checked the second todo item as completed at (385, 330) on internal:testid=[data-testid="todo-item"s] >> nth=1 >> internal:role=checkbox
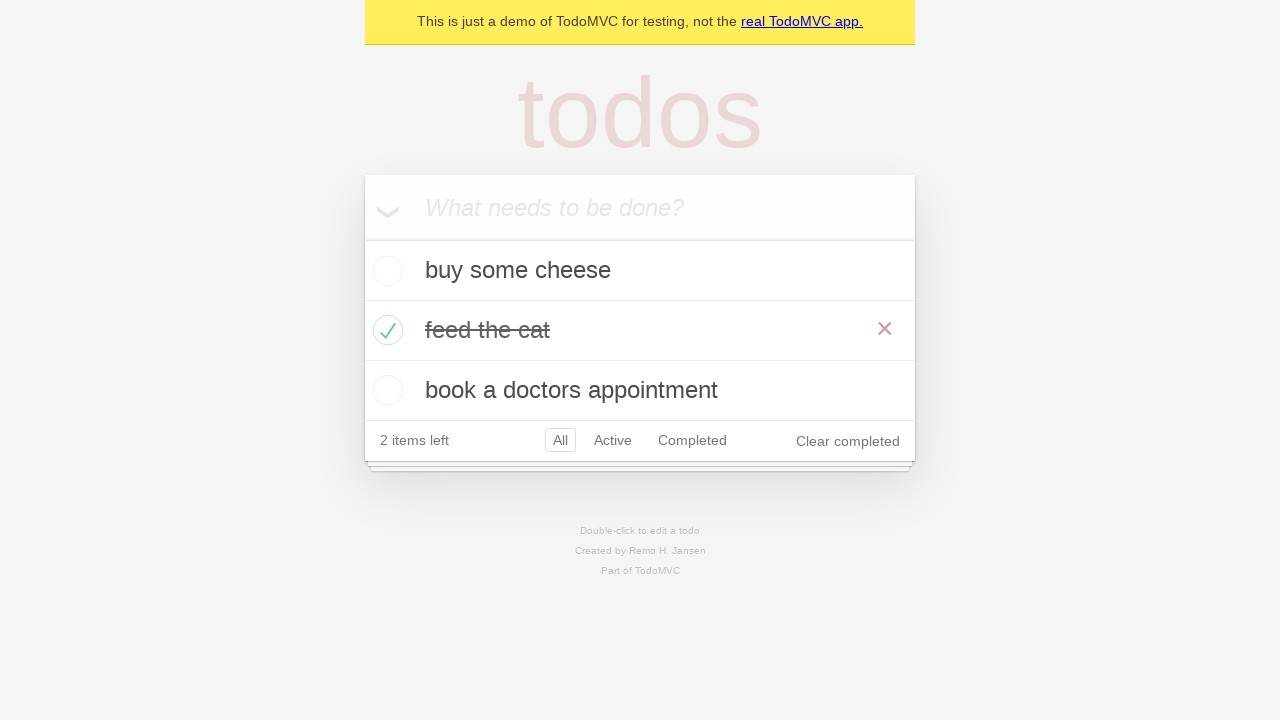

Clicked 'Active' filter to display only uncompleted todos at (613, 440) on internal:role=link[name="Active"i]
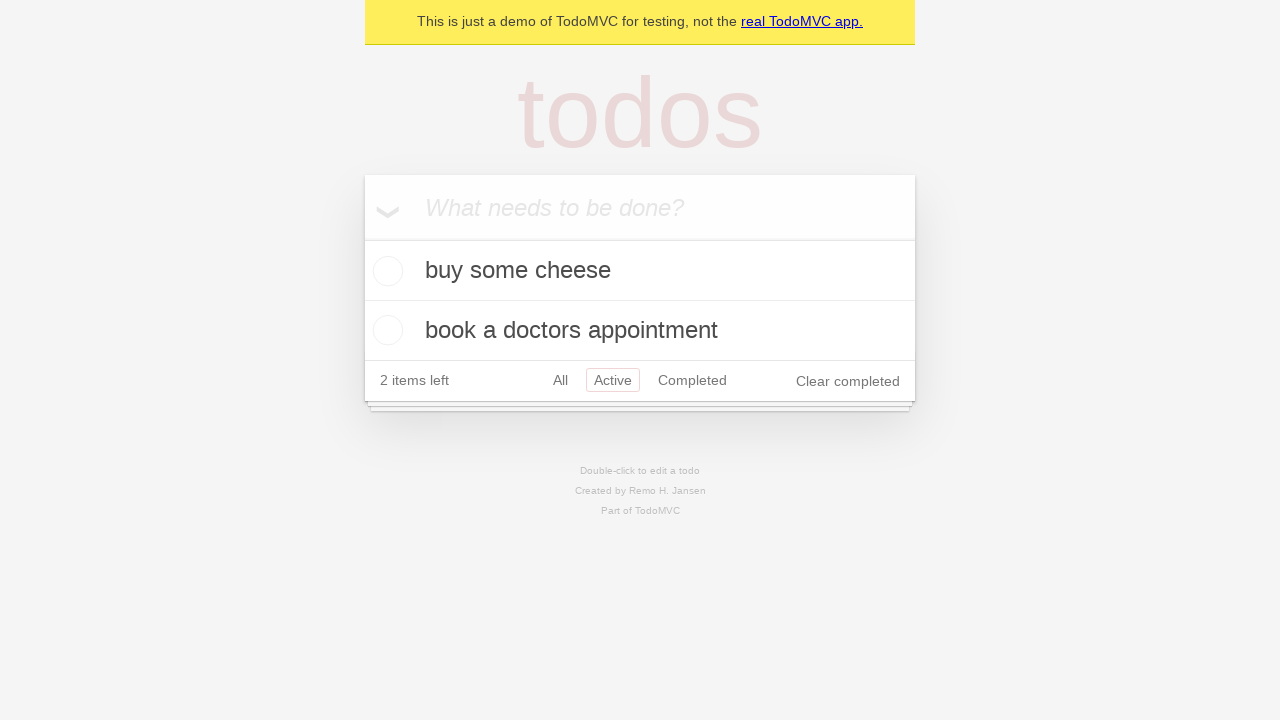

Waited for Active filter to be applied
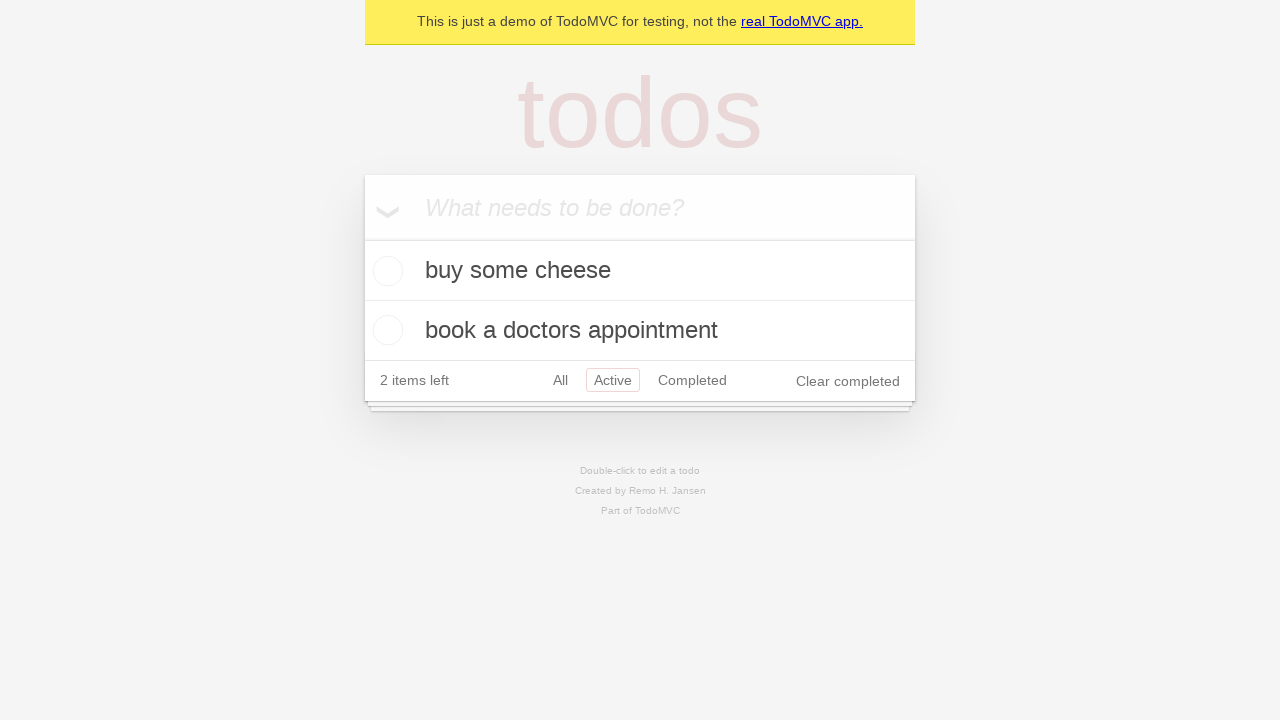

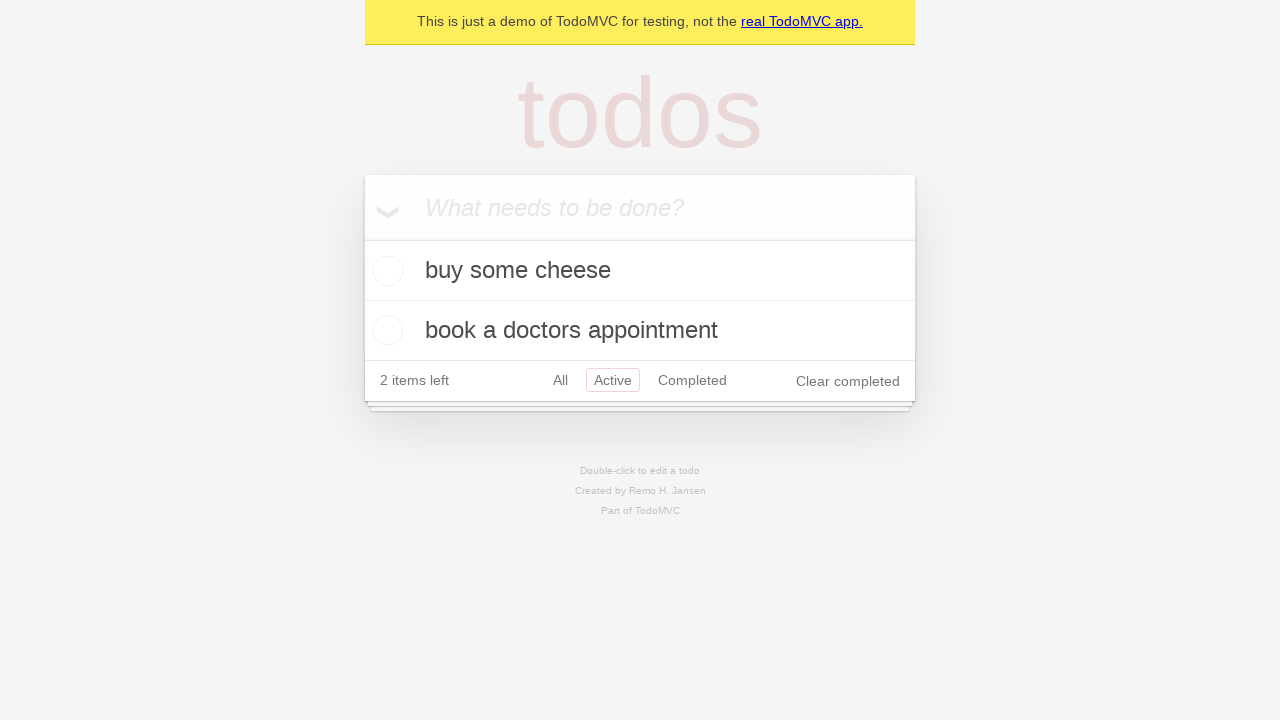